Waits for a price to reach $100, clicks a book button, calculates a mathematical expression from the page, and submits the answer

Starting URL: http://suninjuly.github.io/explicit_wait2.html

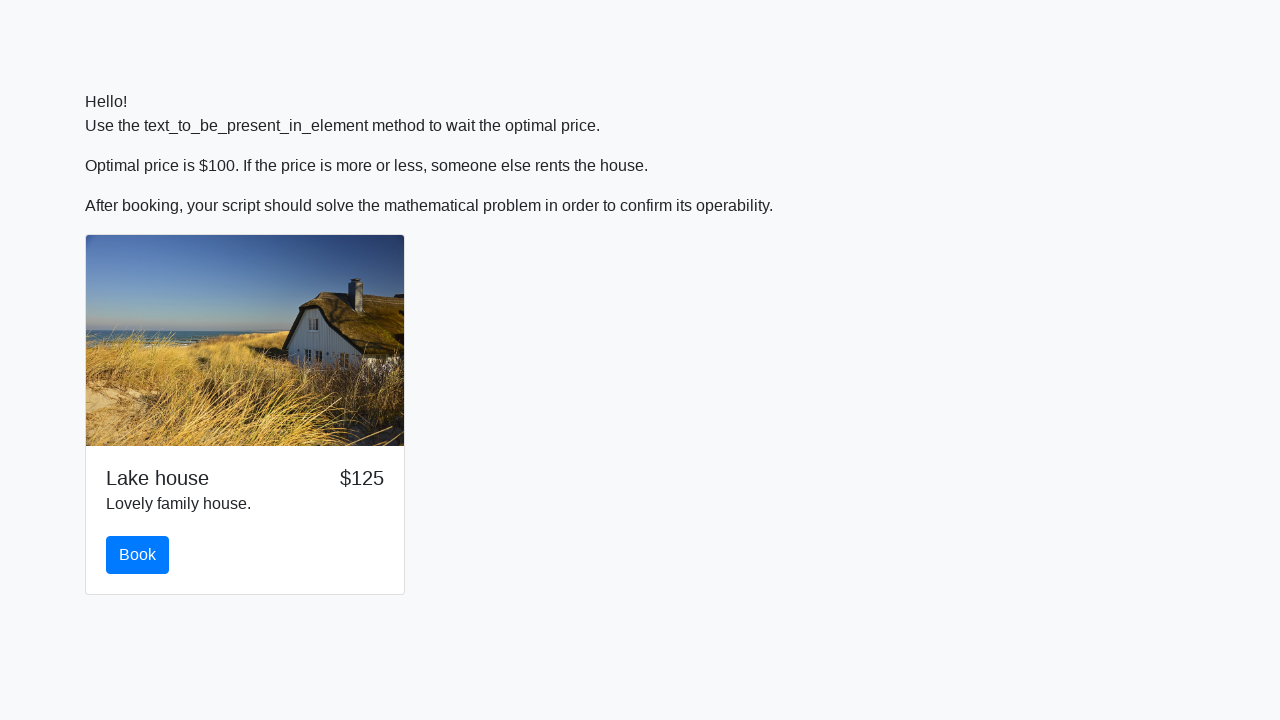

Waited for price to reach $100
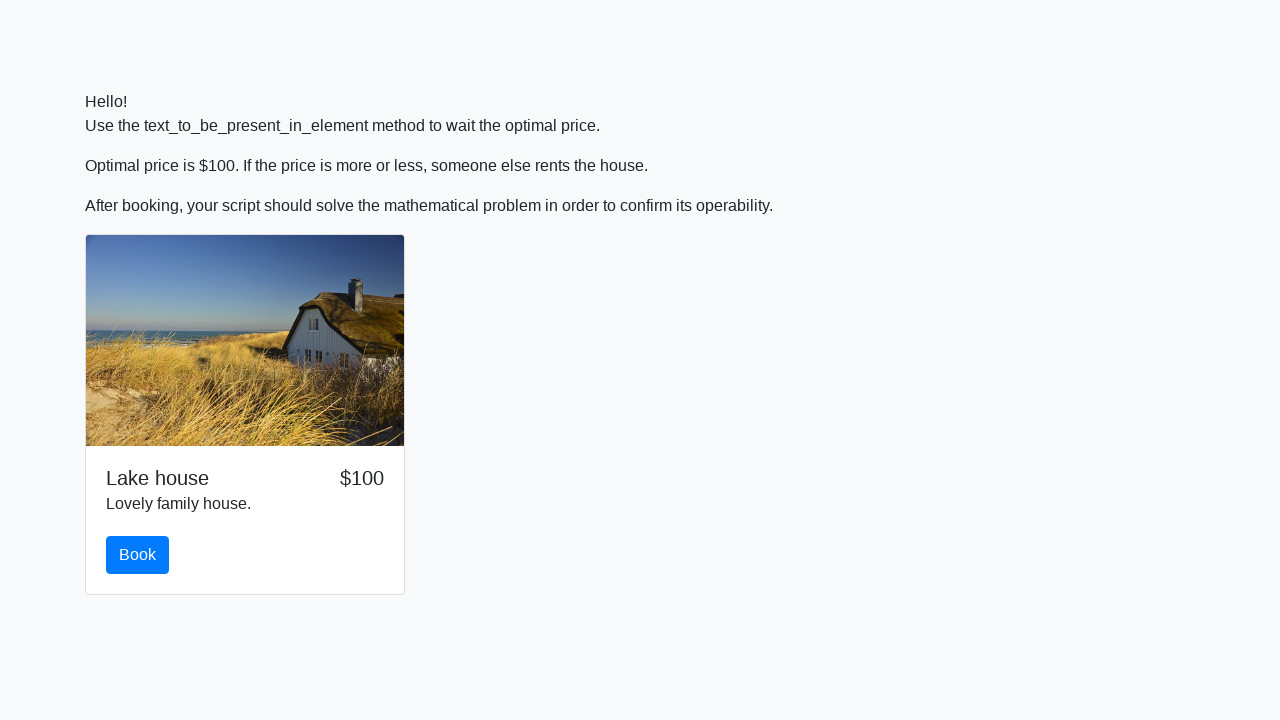

Clicked the book button at (138, 555) on #book
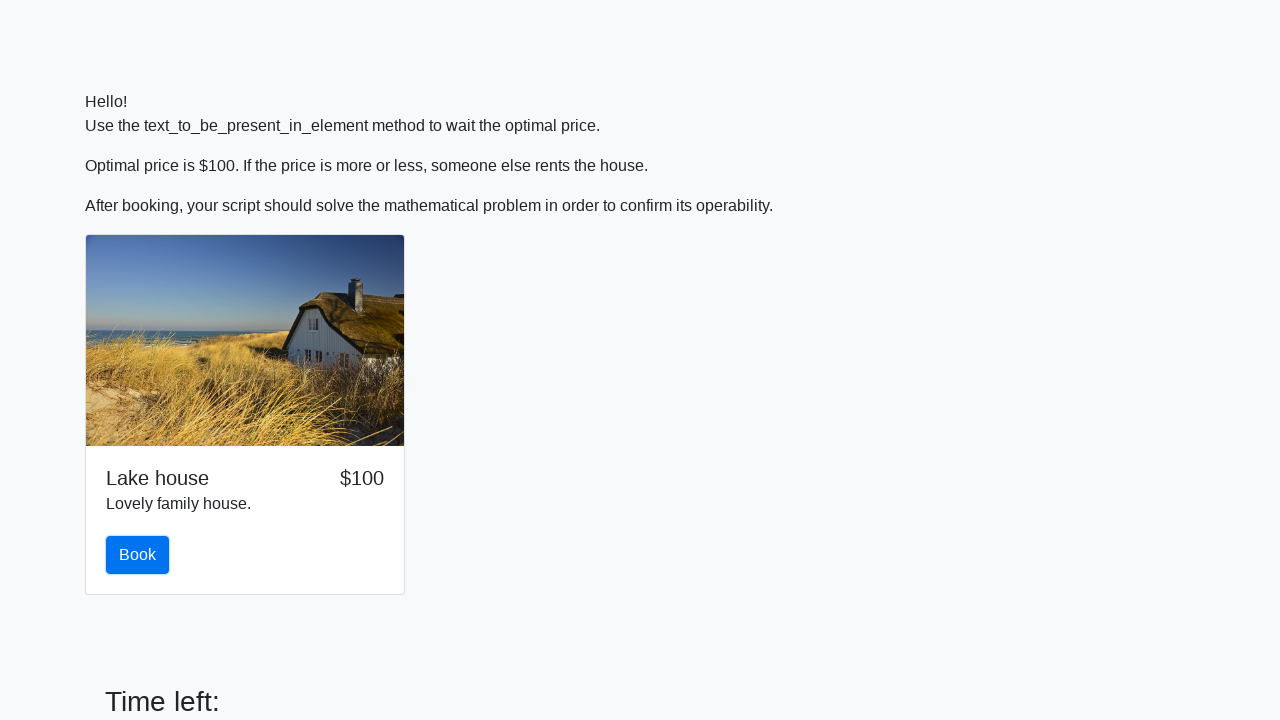

Retrieved input value: 278
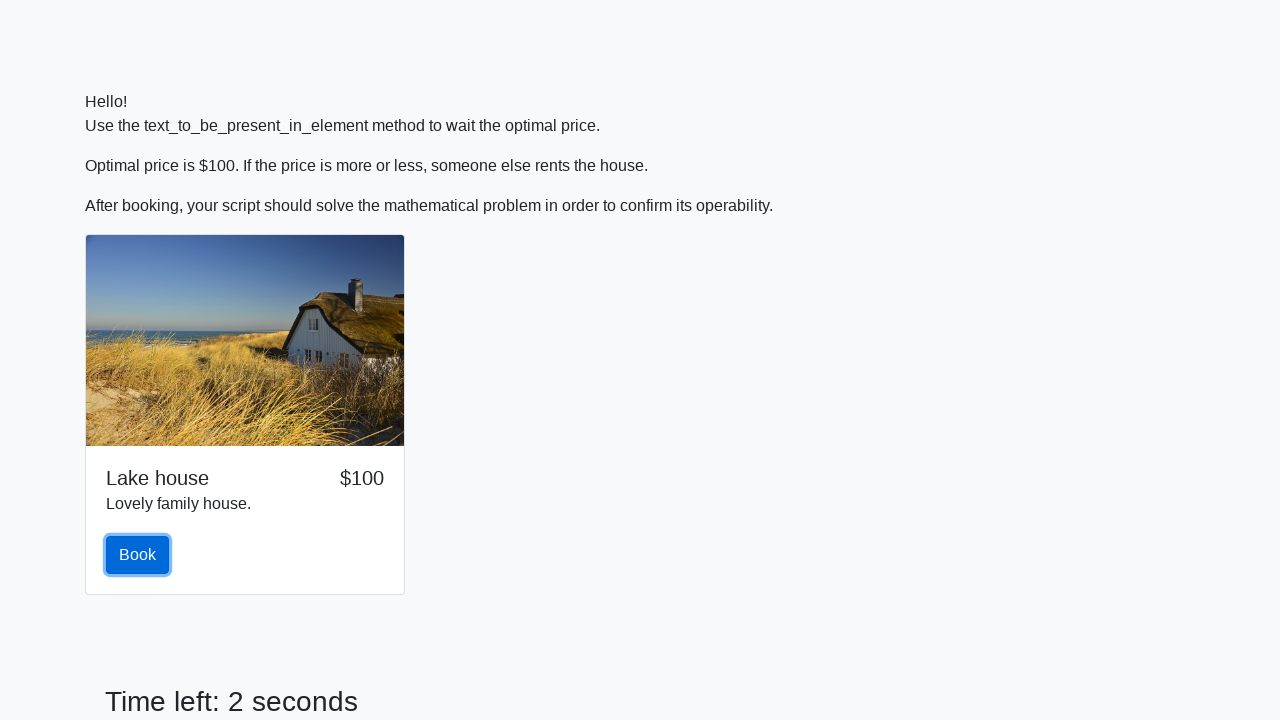

Calculated mathematical expression: log(abs(12*sin(278))) = 2.4844276269237757
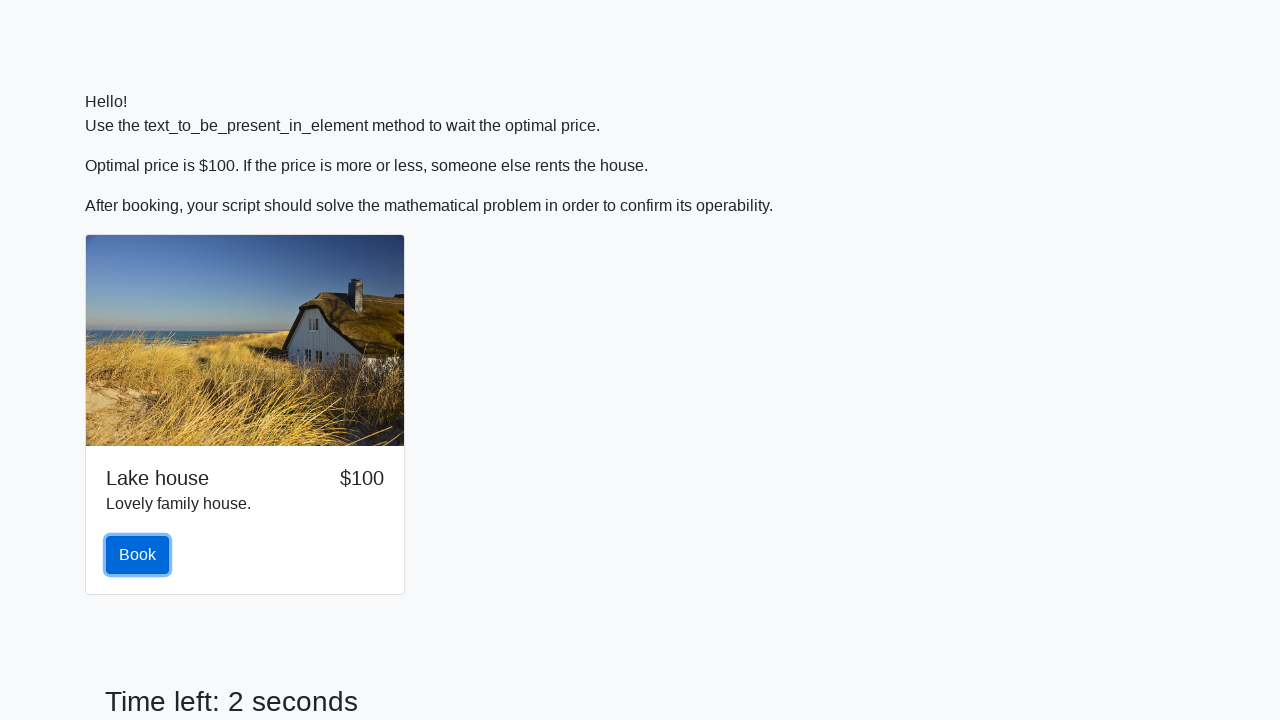

Filled answer field with calculated value: 2.4844276269237757 on #answer
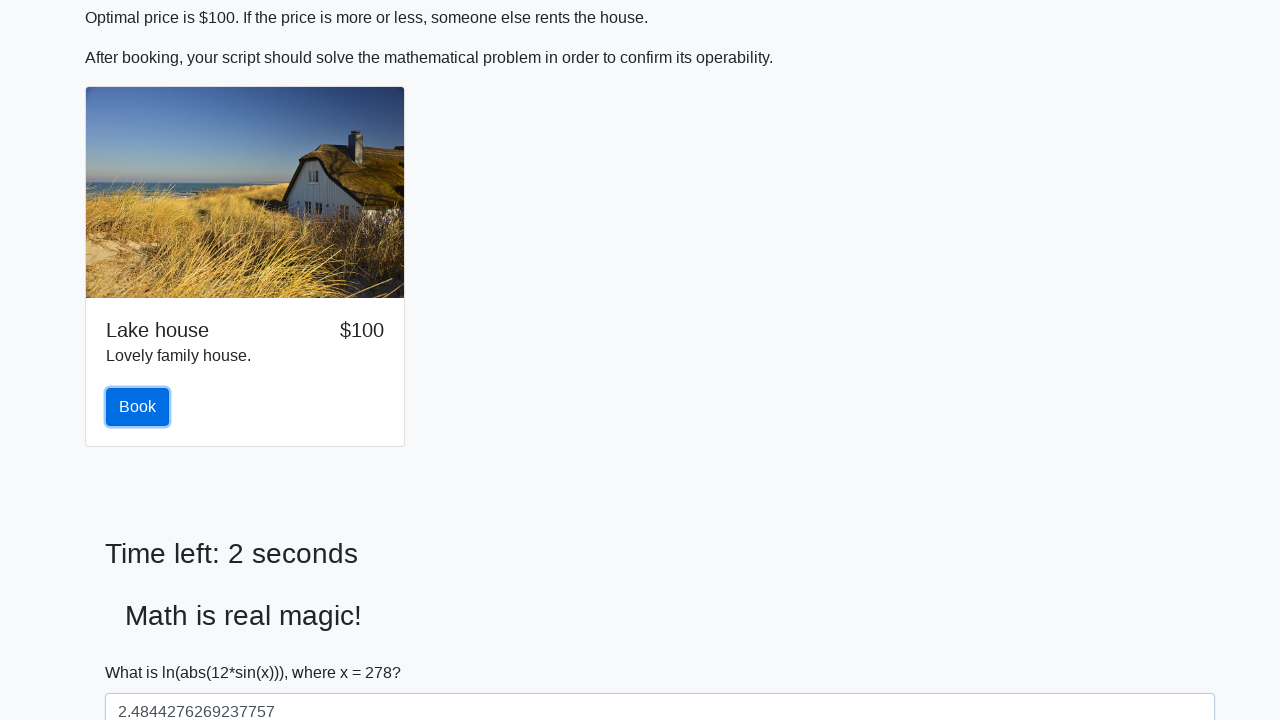

Clicked solve button to submit answer at (143, 651) on #solve
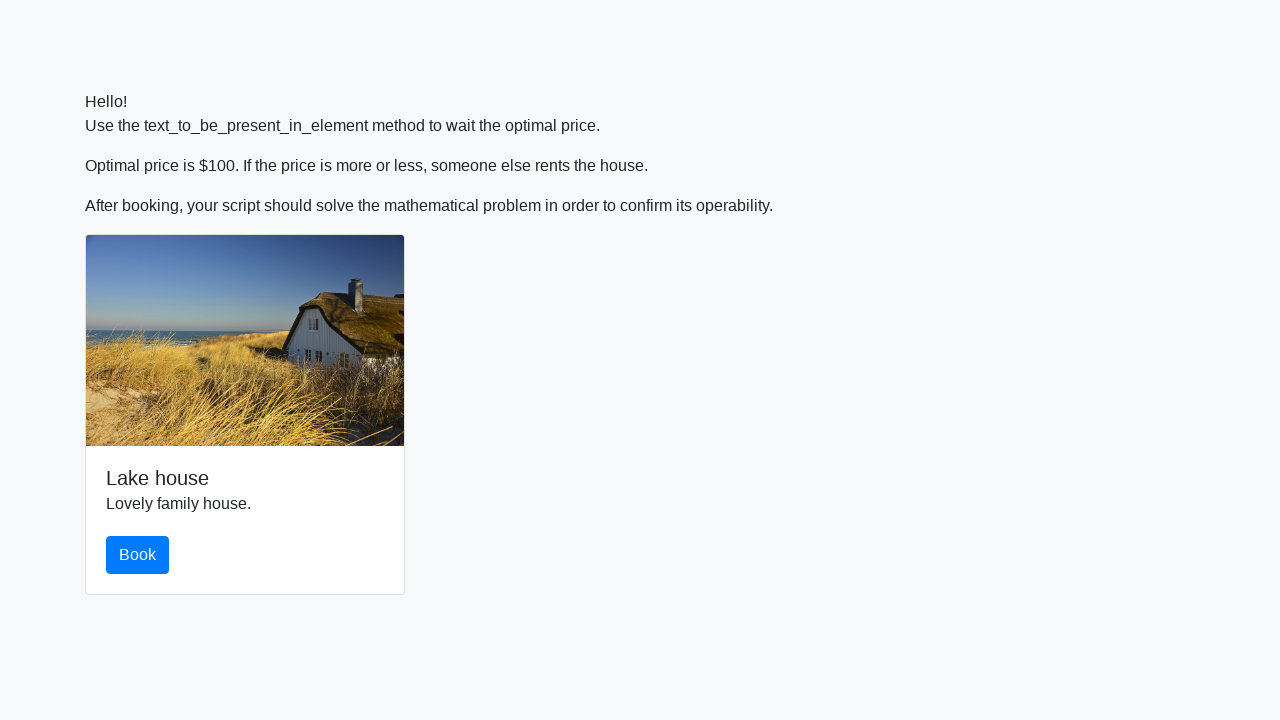

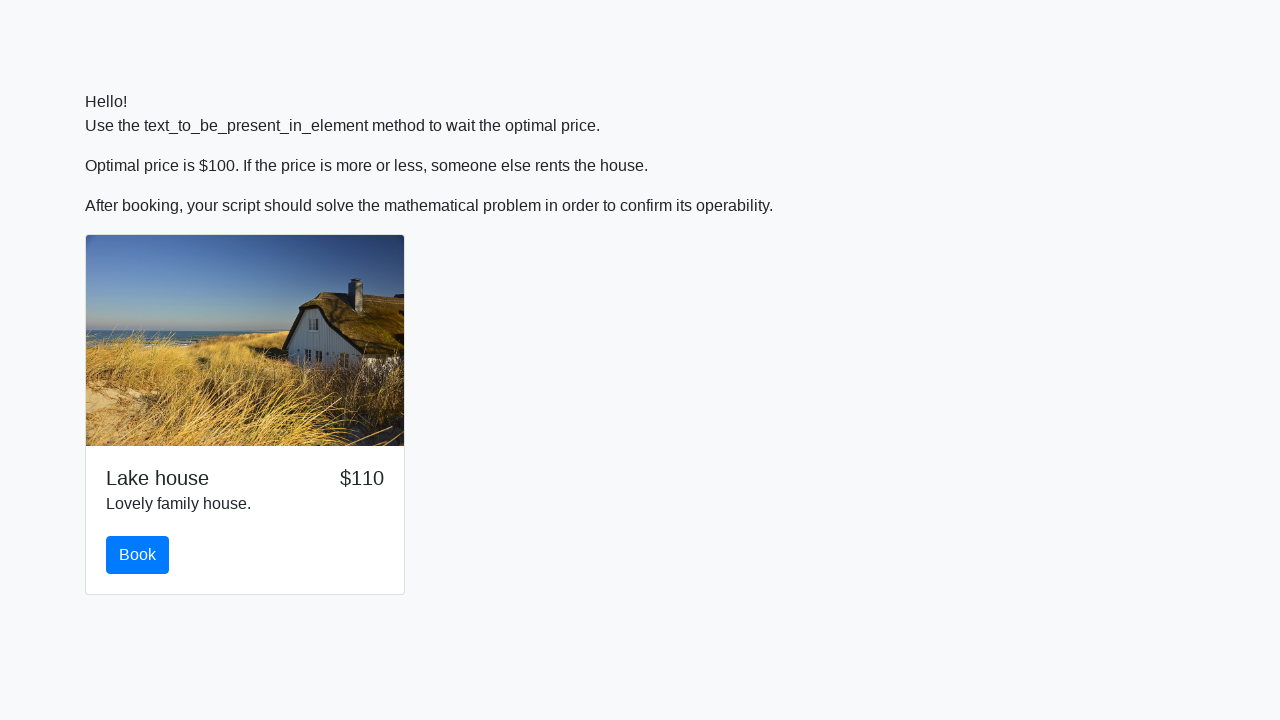